Tests accepting JavaScript alert dialogs by clicking a button that triggers an alert

Starting URL: https://kitchen.applitools.com/ingredients/alert

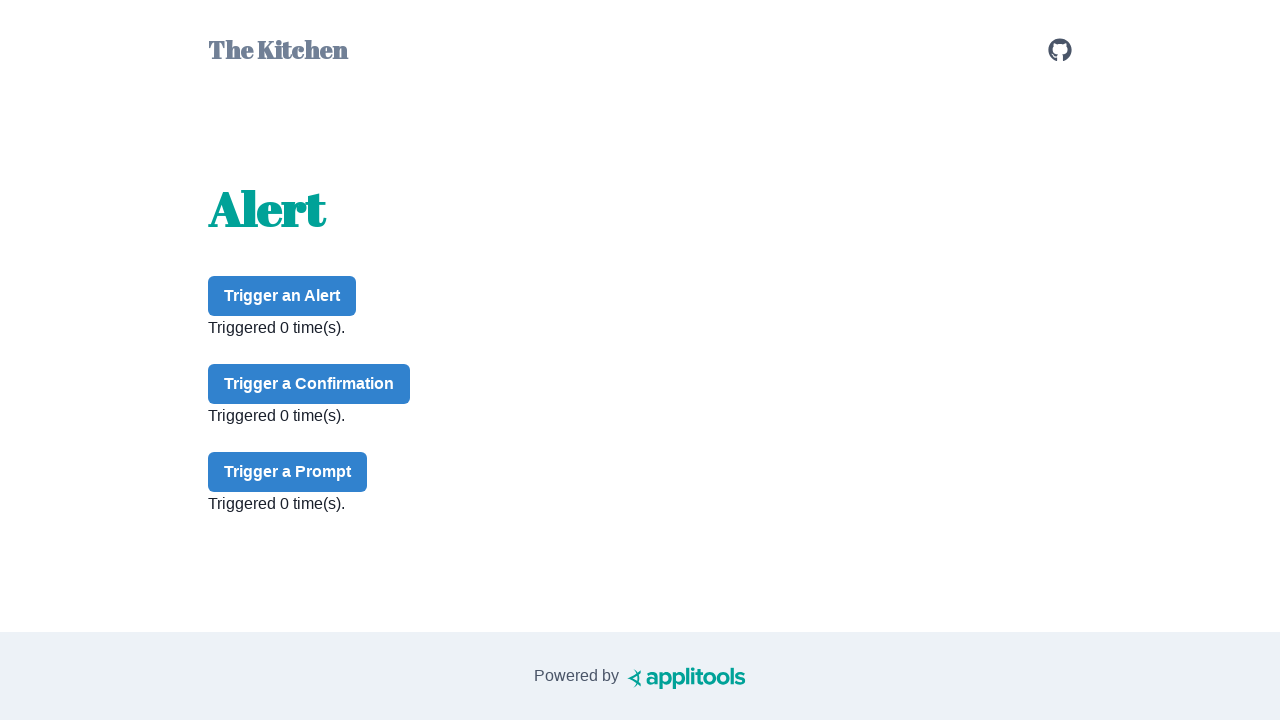

Set up dialog handler to accept alerts
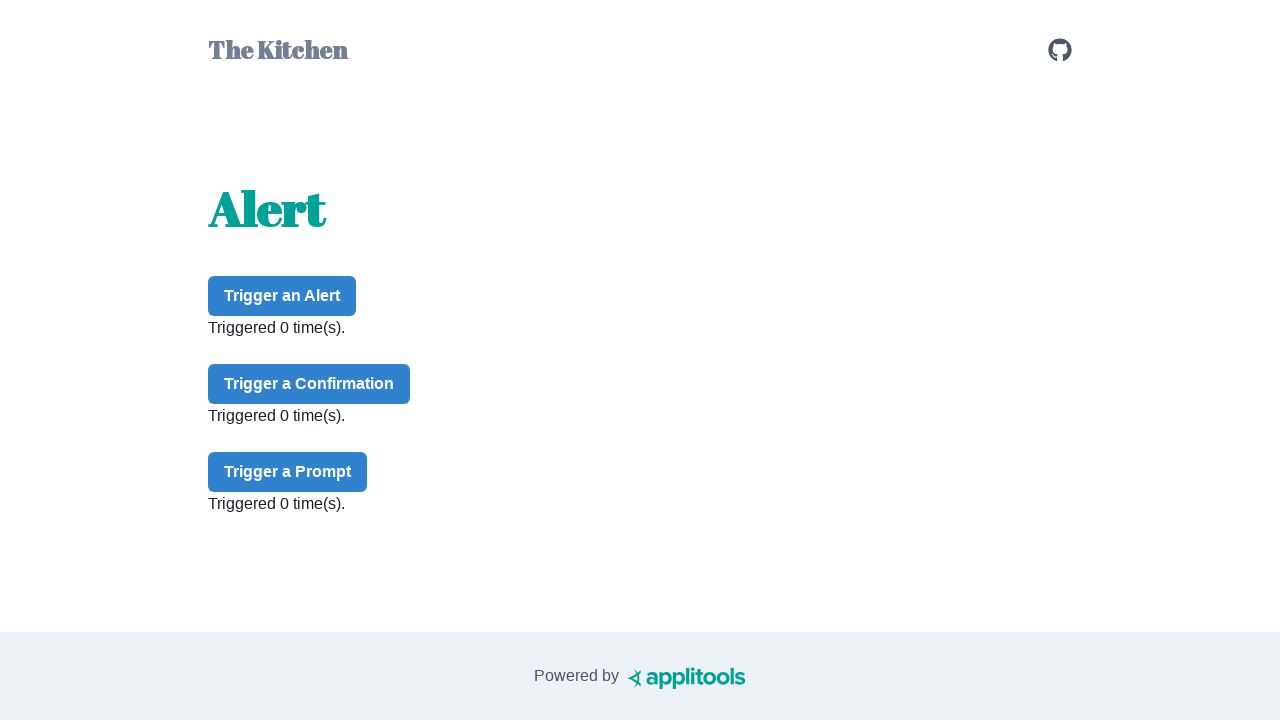

Clicked button to trigger alert dialog at (282, 296) on #alert-button
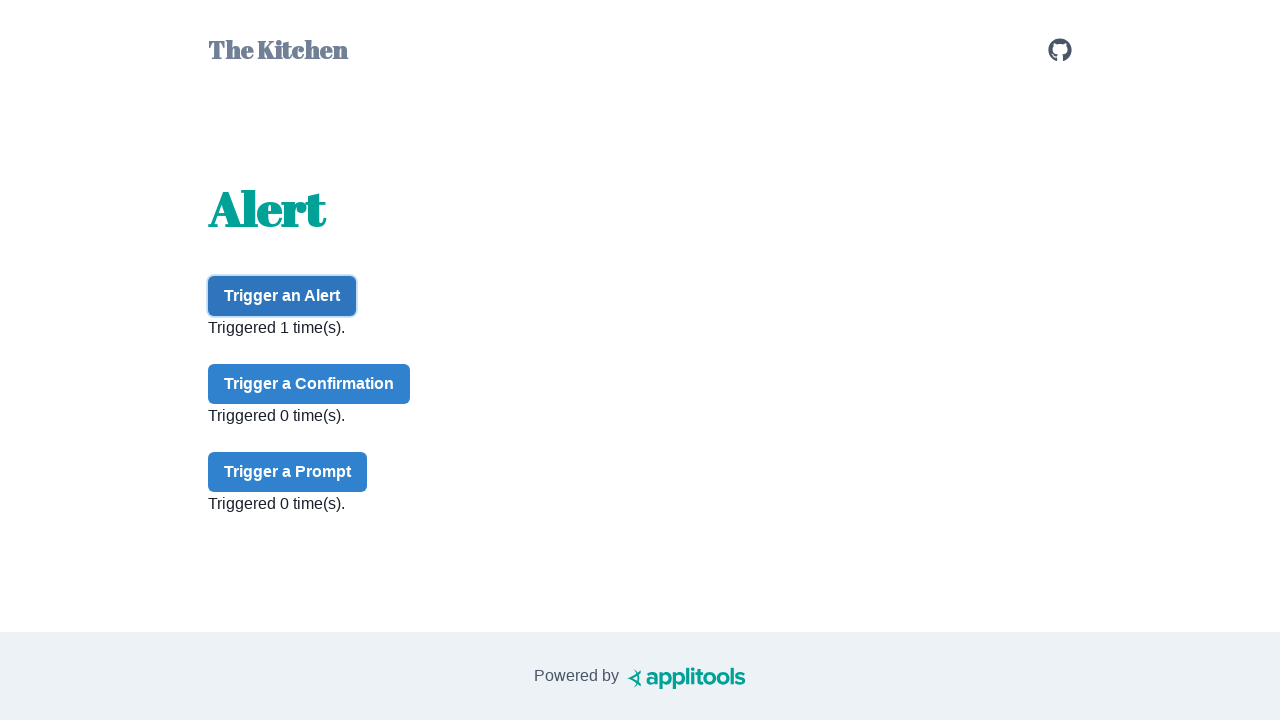

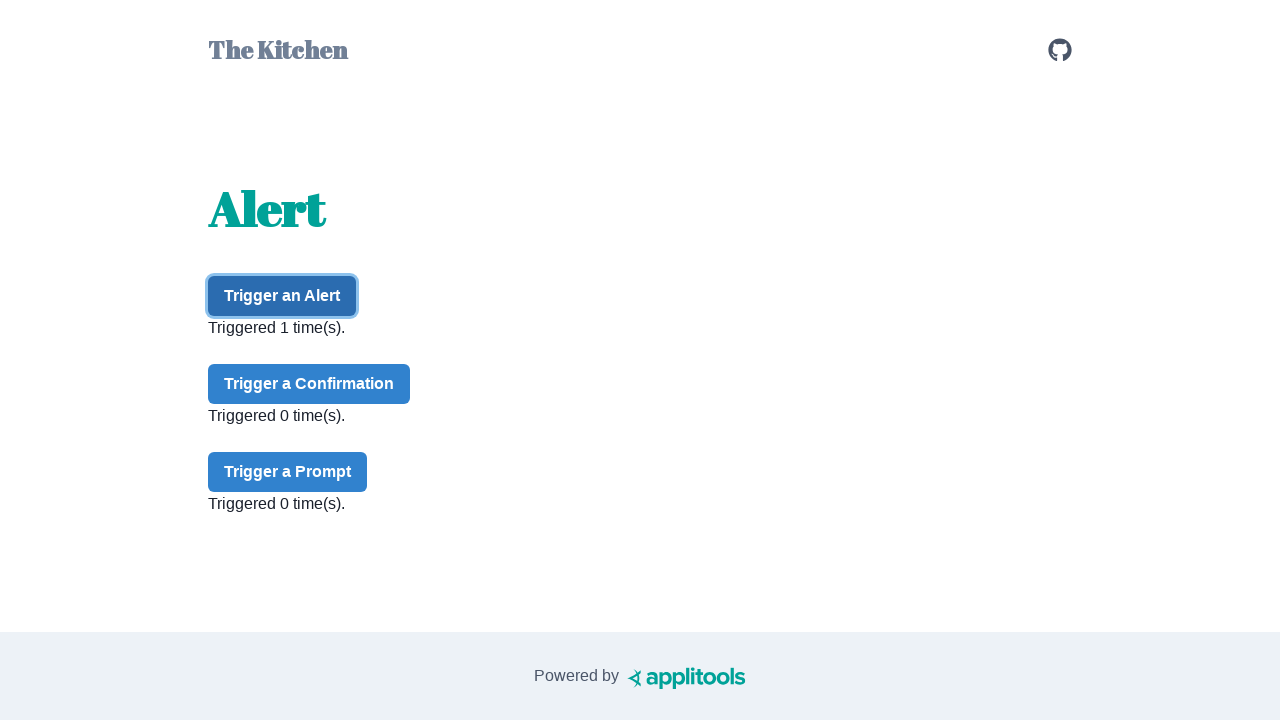